Tests an e-commerce site by adding specific items to cart, proceeding to checkout, and applying a promo code

Starting URL: https://rahulshettyacademy.com/seleniumPractise/#/

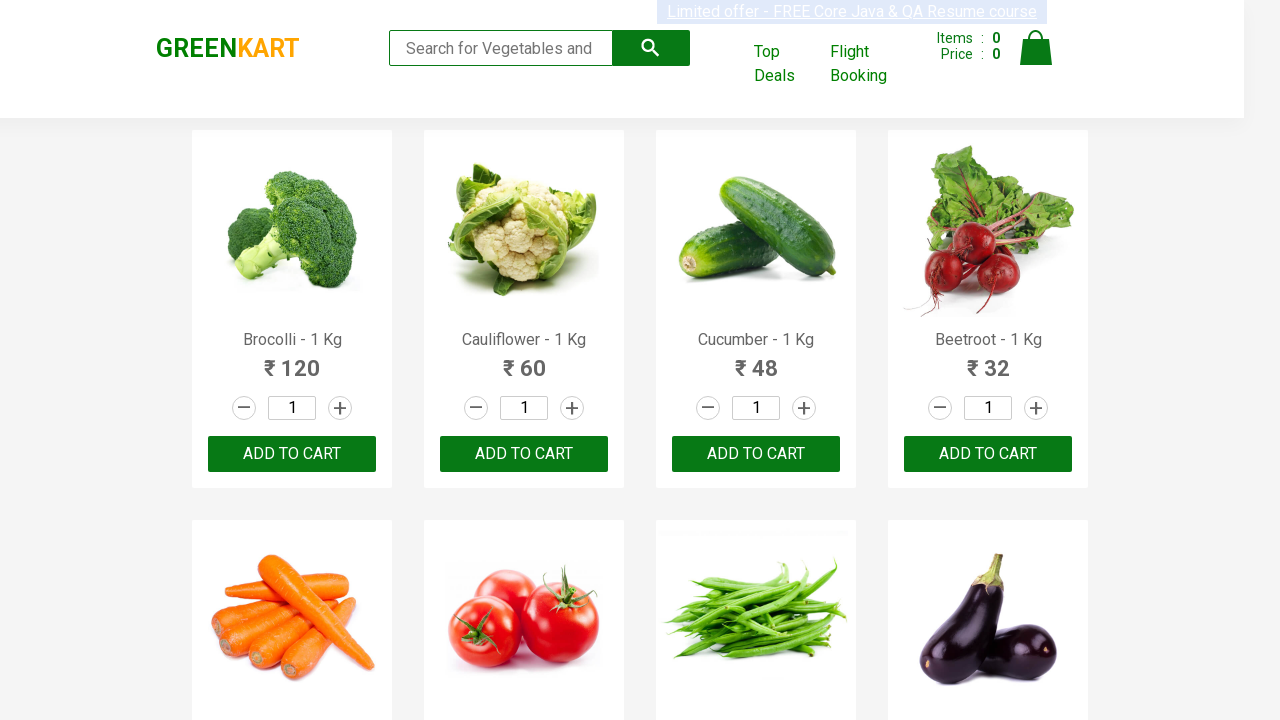

Retrieved all product name elements from the page
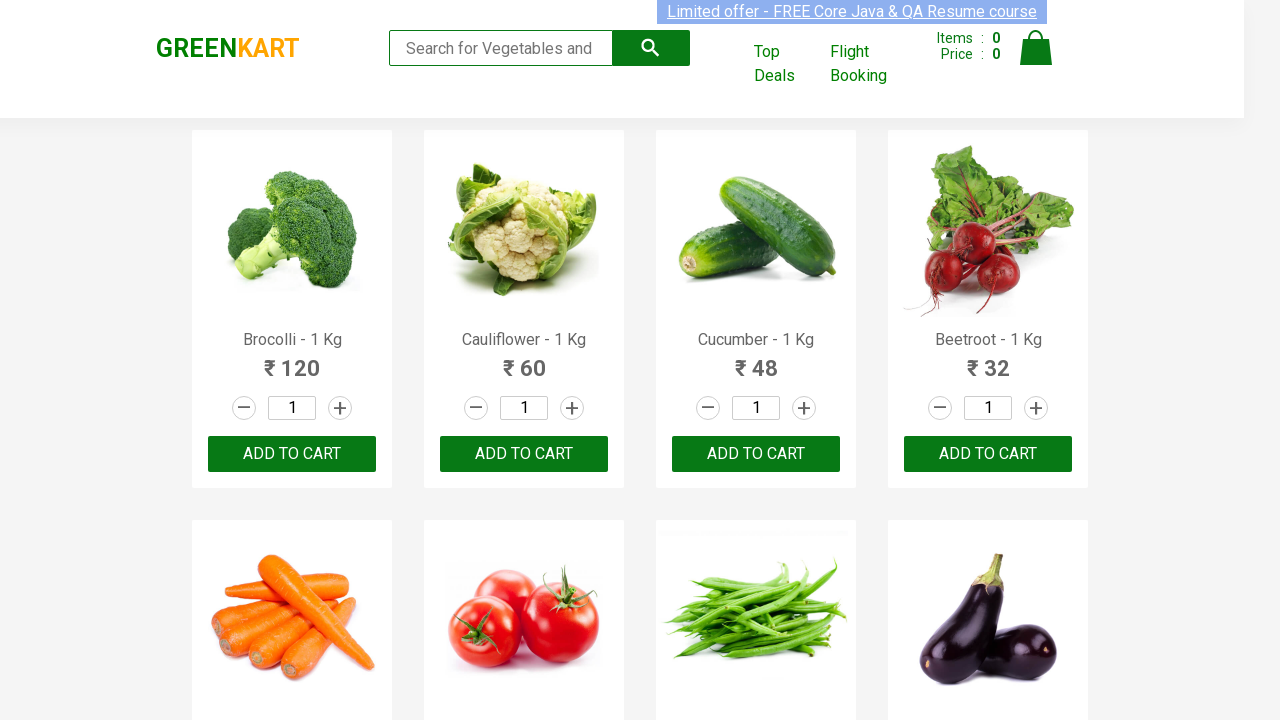

Retrieved text content for product at index 0
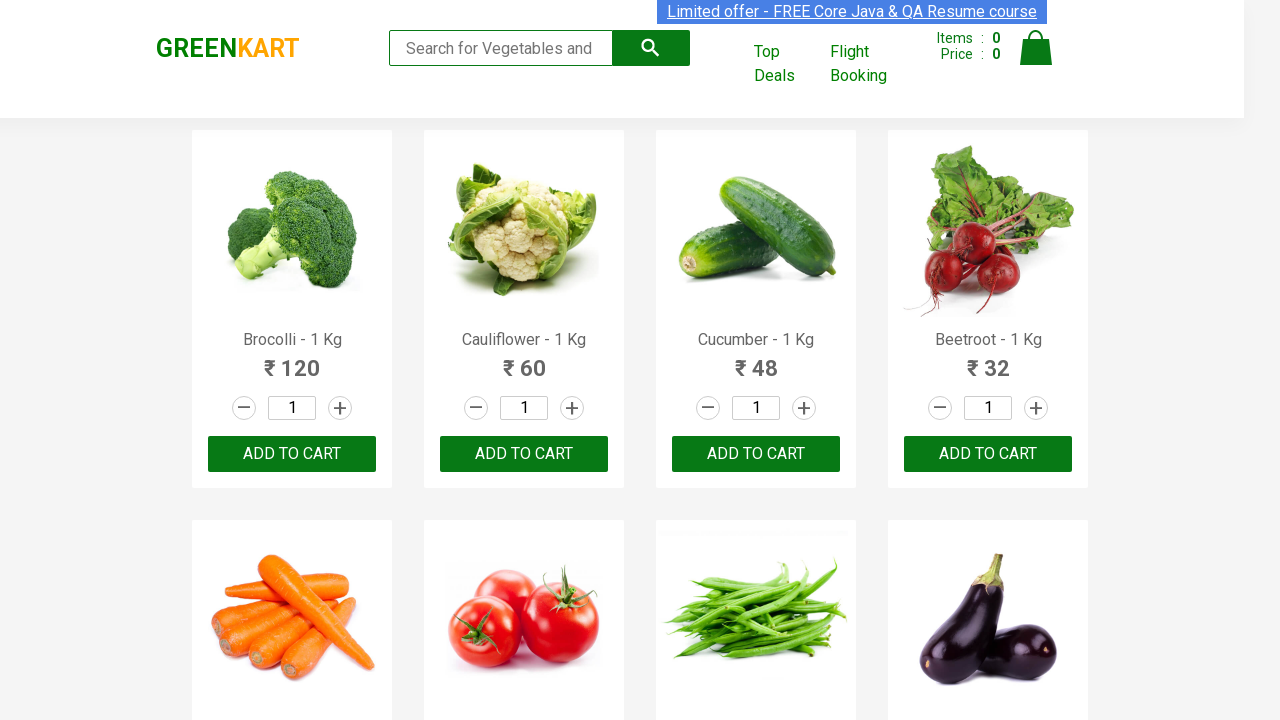

Added 'Brocolli' to cart at (292, 454) on div.product-action > button >> nth=0
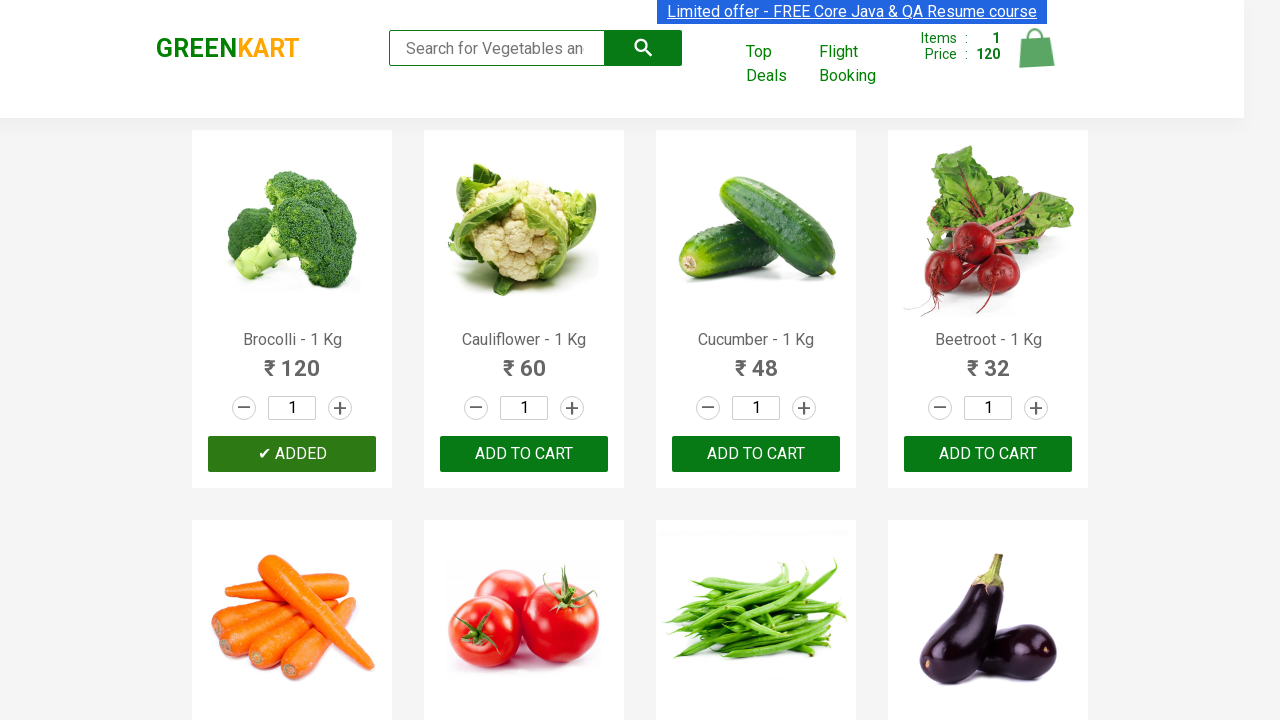

Retrieved text content for product at index 1
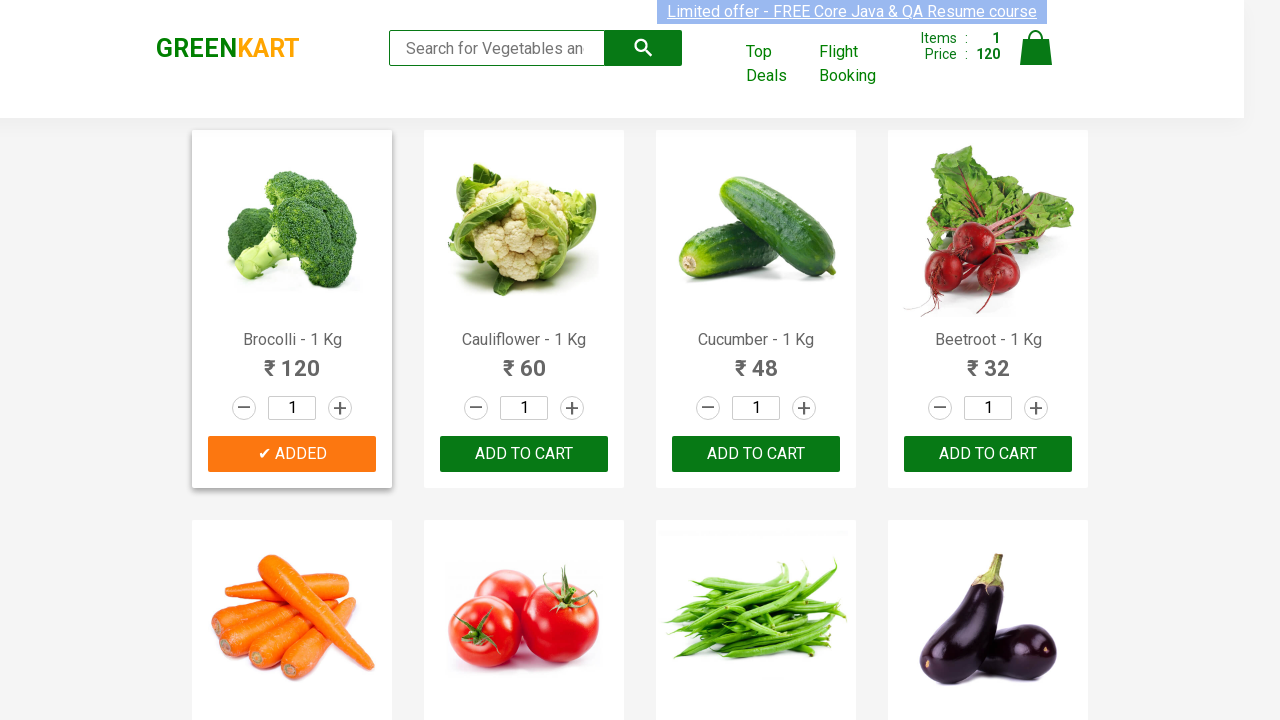

Retrieved text content for product at index 2
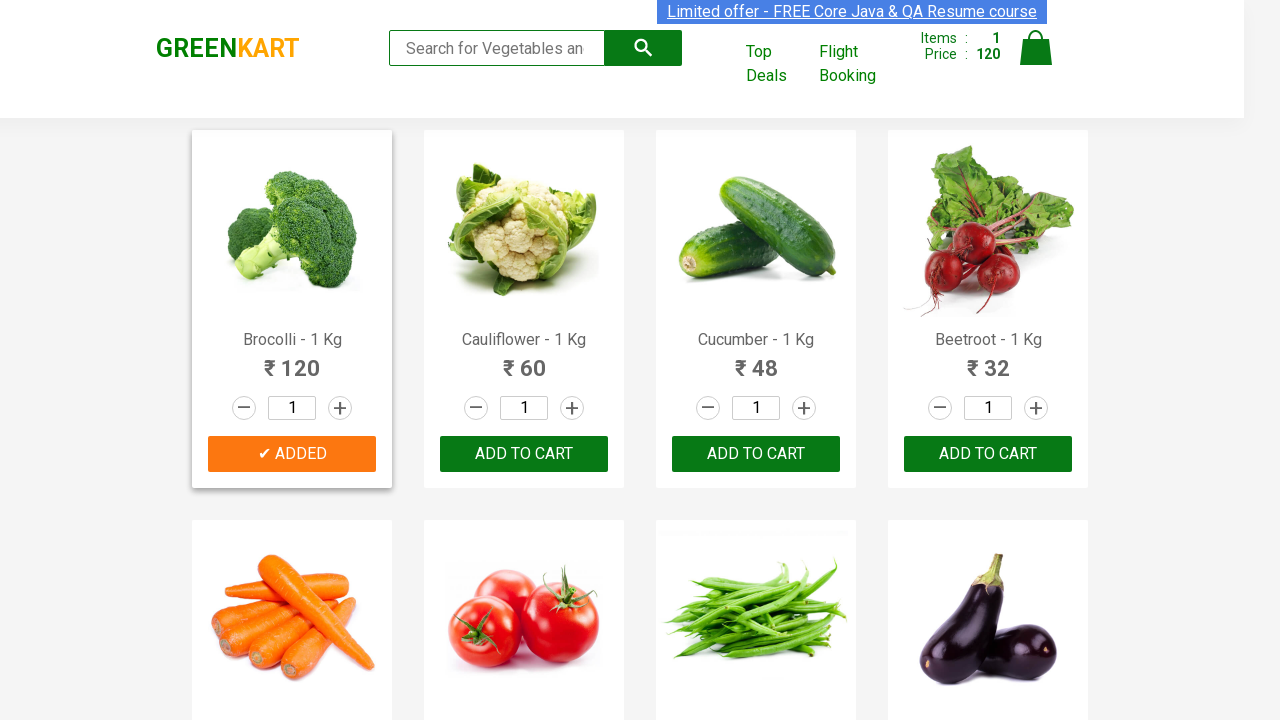

Added 'Cucumber' to cart at (756, 454) on div.product-action > button >> nth=2
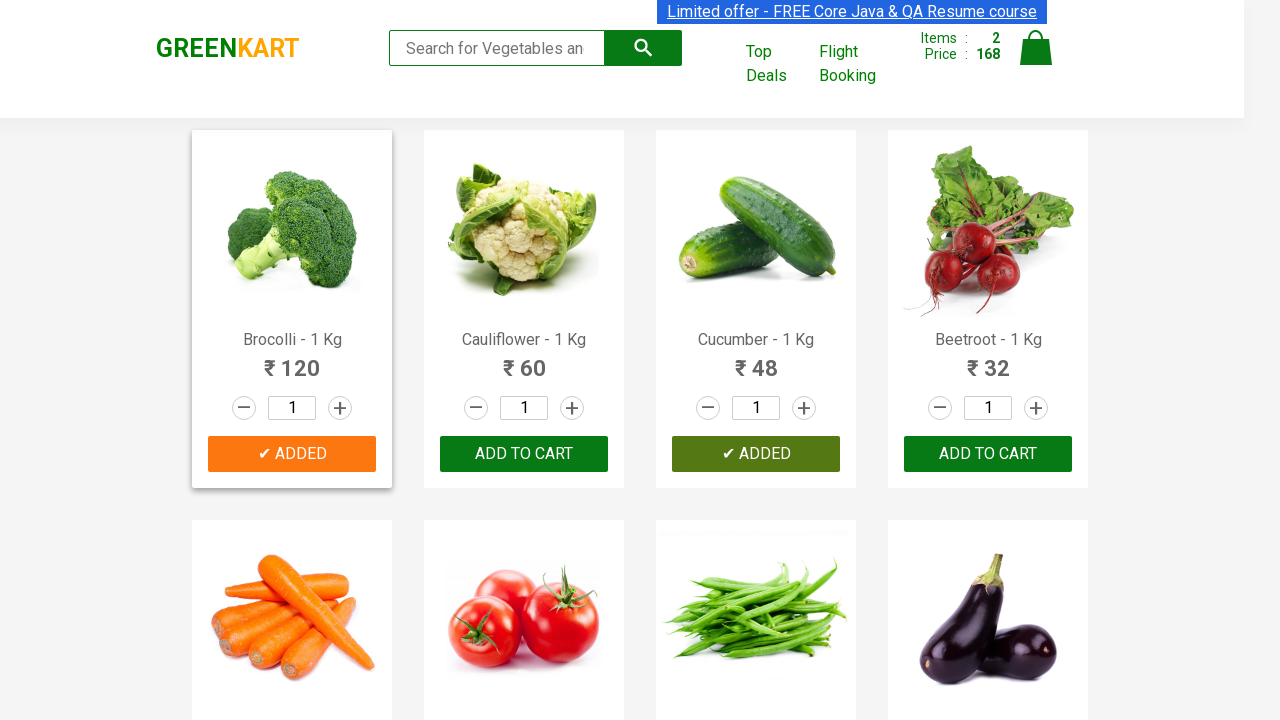

Retrieved text content for product at index 3
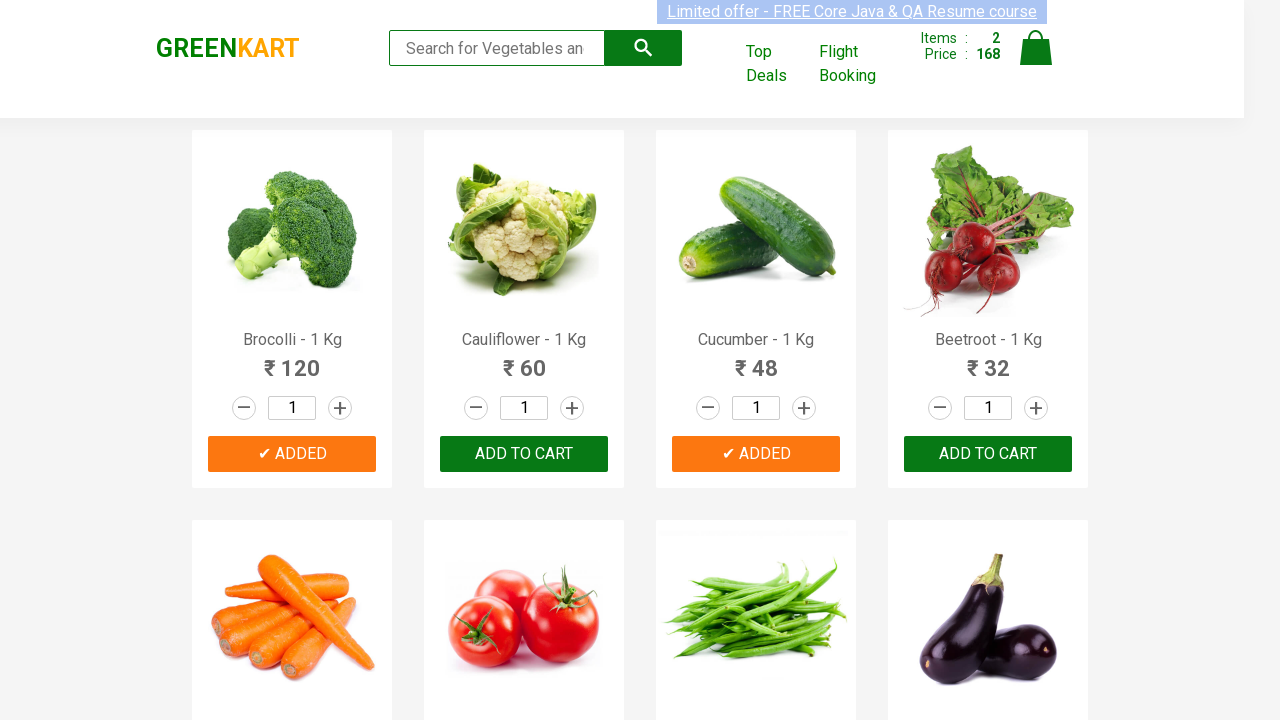

Added 'Beetroot' to cart at (988, 454) on div.product-action > button >> nth=3
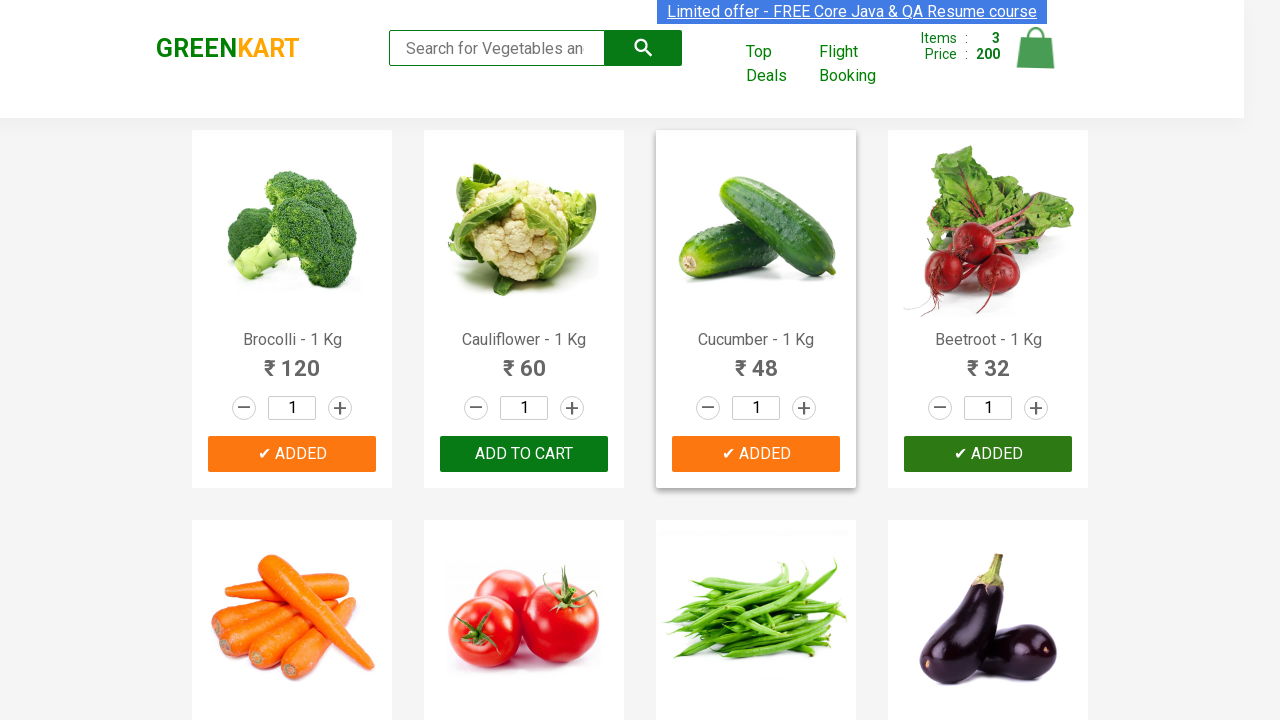

Clicked cart icon to view shopping cart at (1036, 48) on img[alt='Cart']
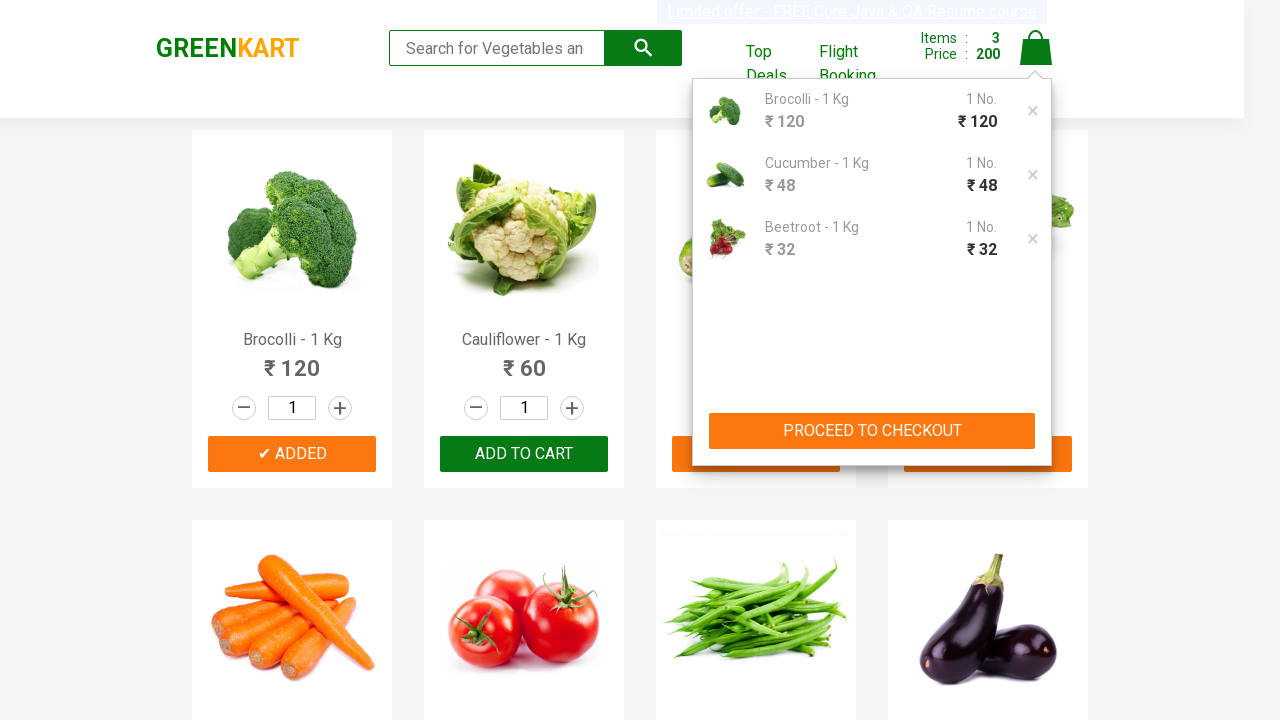

Clicked PROCEED TO CHECKOUT button at (872, 431) on button:has-text('PROCEED TO CHECKOUT')
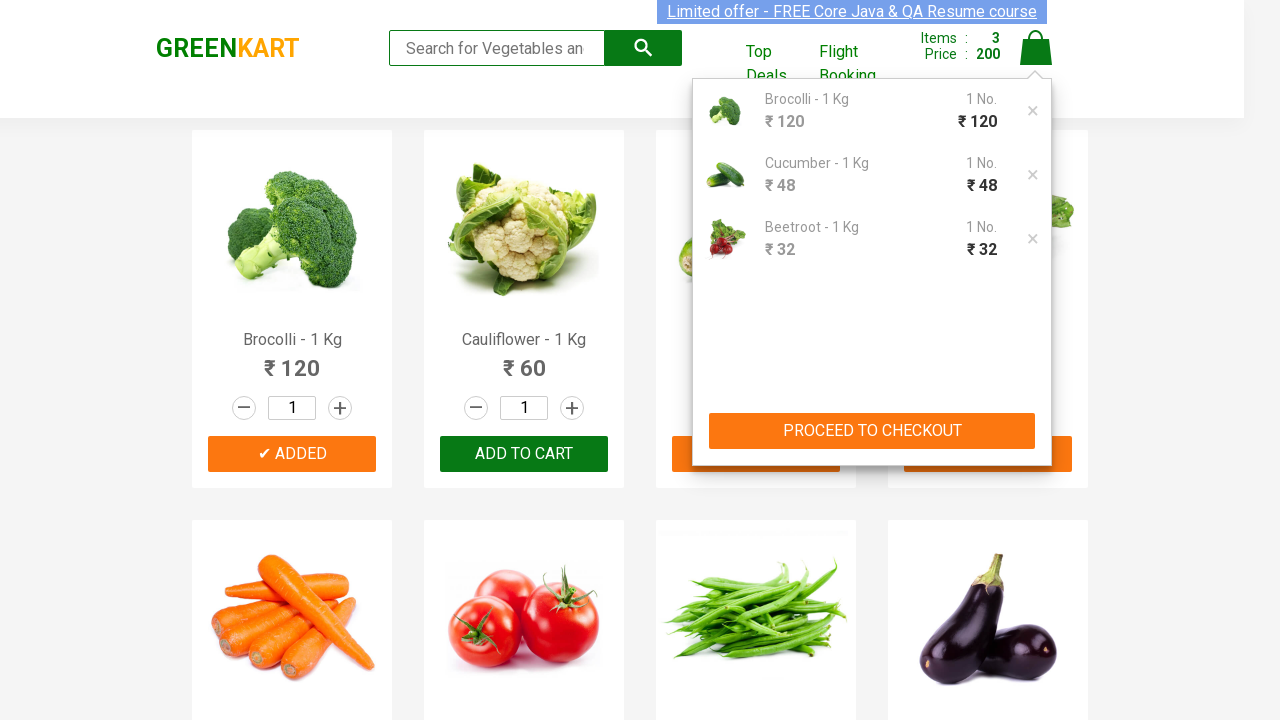

Promo code input field became visible
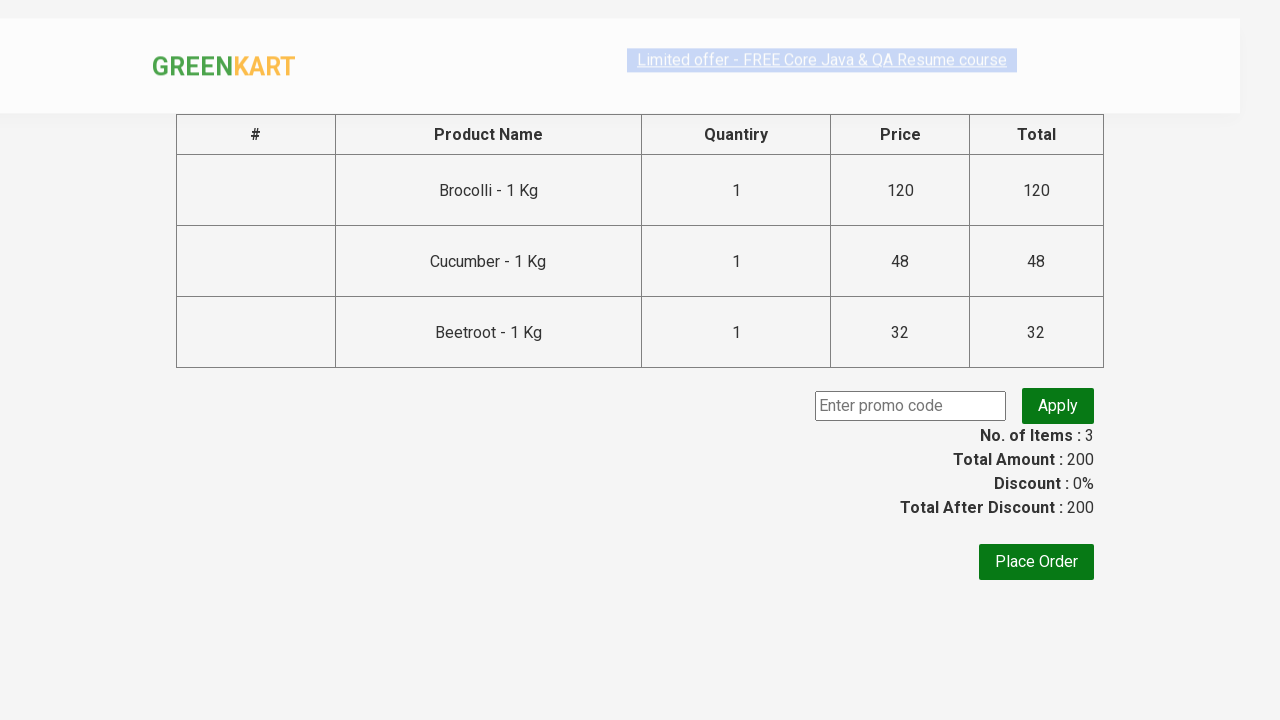

Entered promo code 'rahulshettyacademy' in the input field on input.promocode
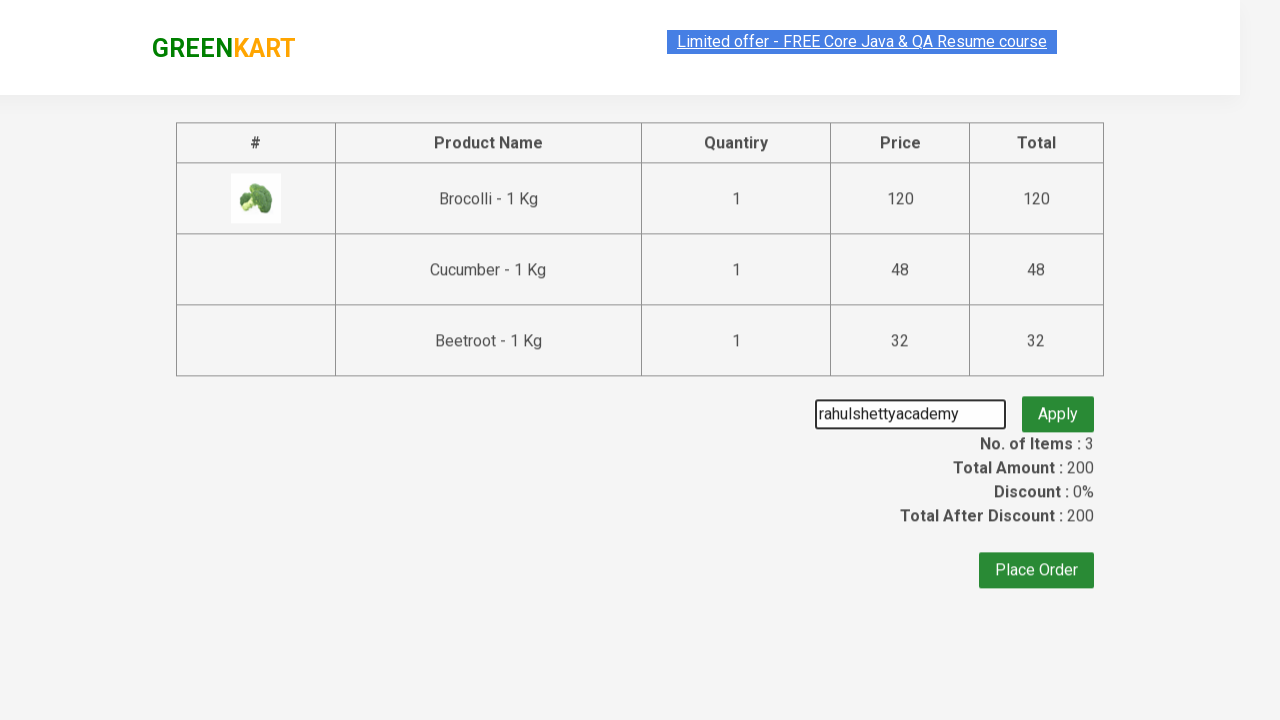

Clicked the Apply Promo button at (1058, 406) on button.promoBtn
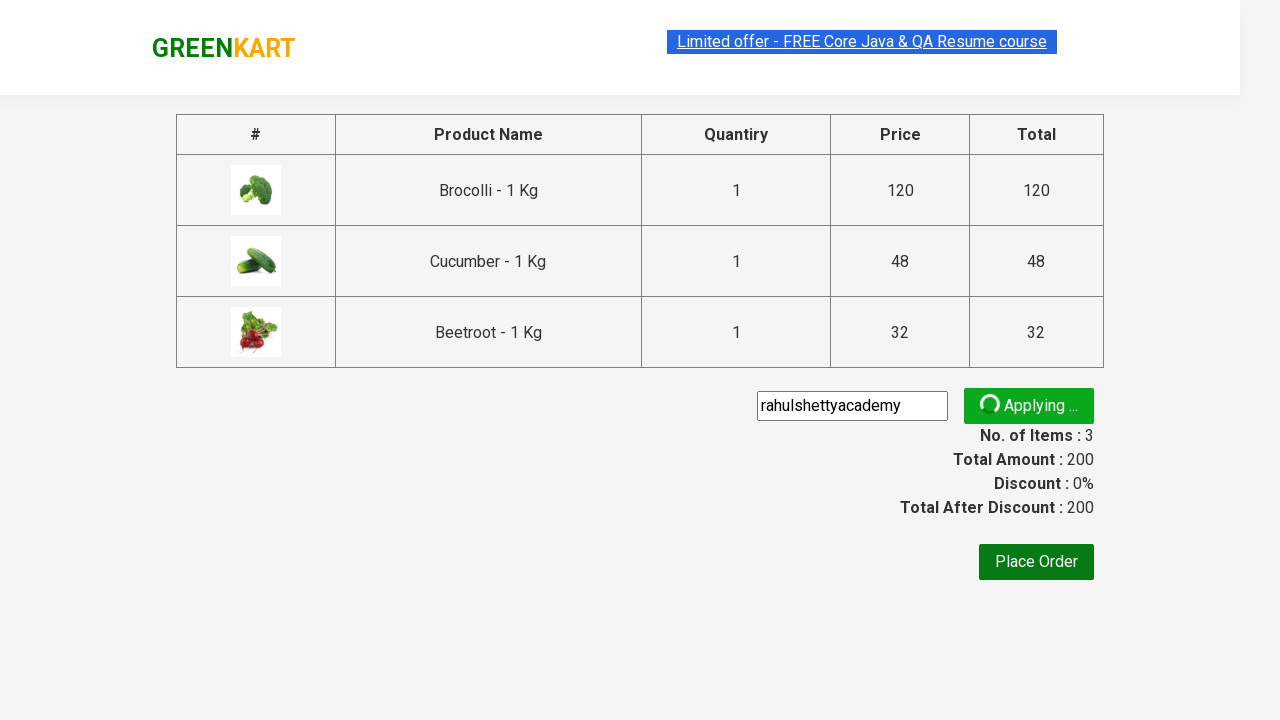

Promo code application message appeared
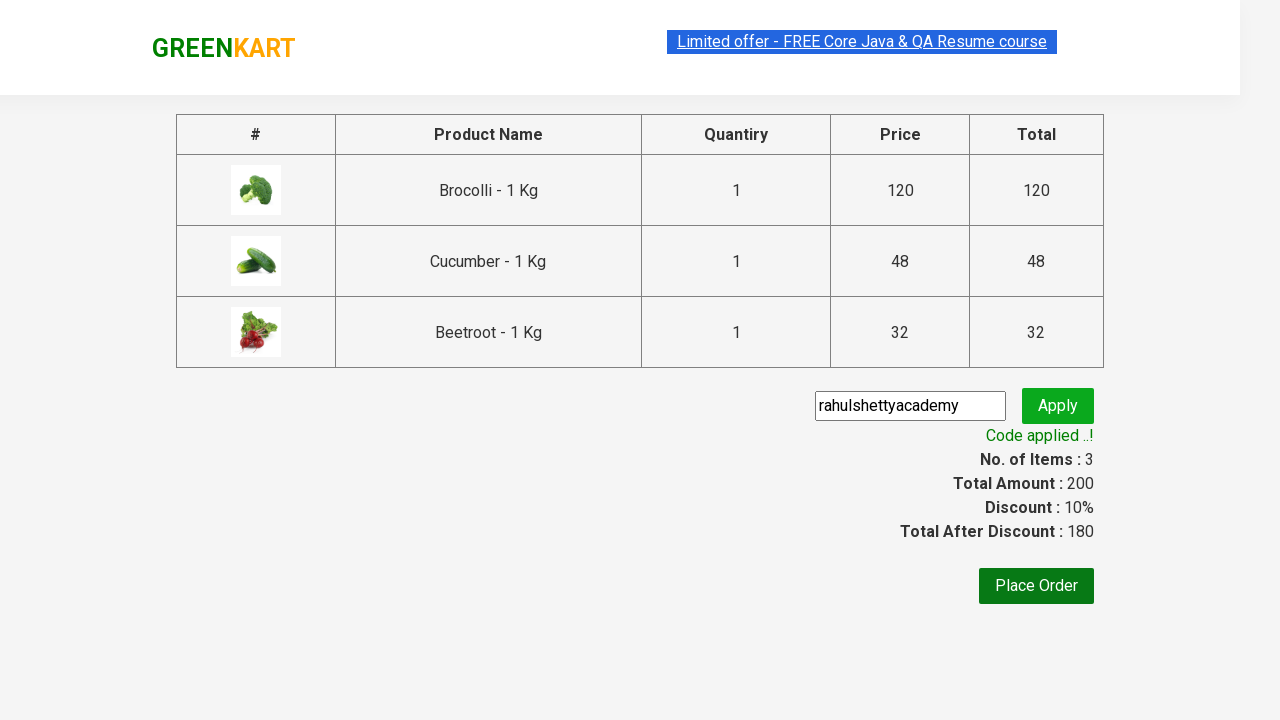

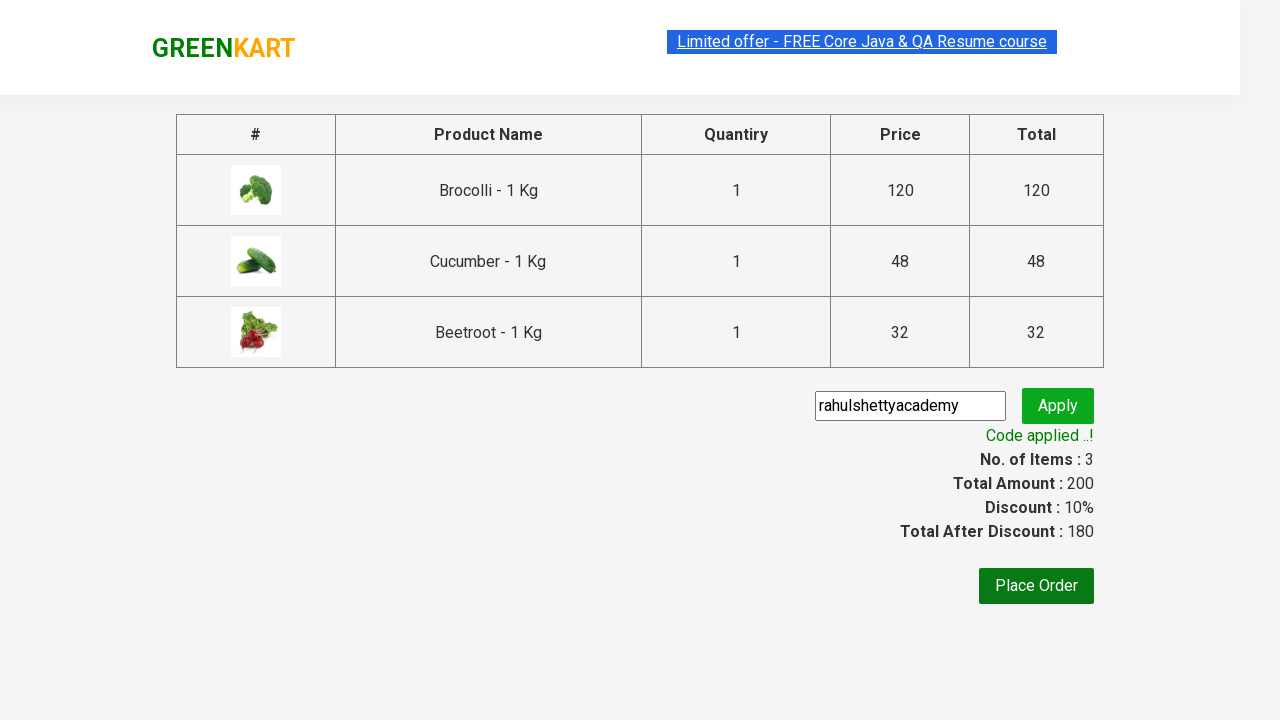